Tests navigation by clicking on the "Drag and Drop" link and verifying the page heading is displayed

Starting URL: https://the-internet.herokuapp.com

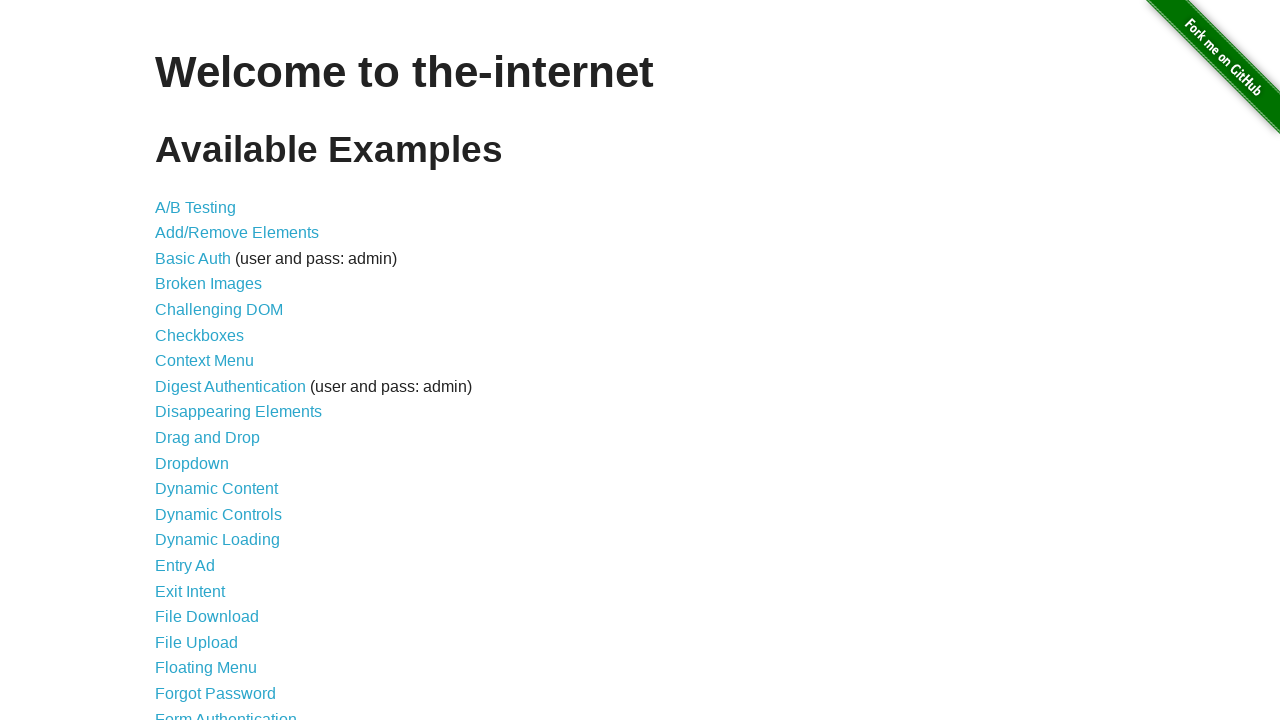

Clicked on the 'Drag and Drop' link at (208, 438) on a:has-text('Drag and Drop')
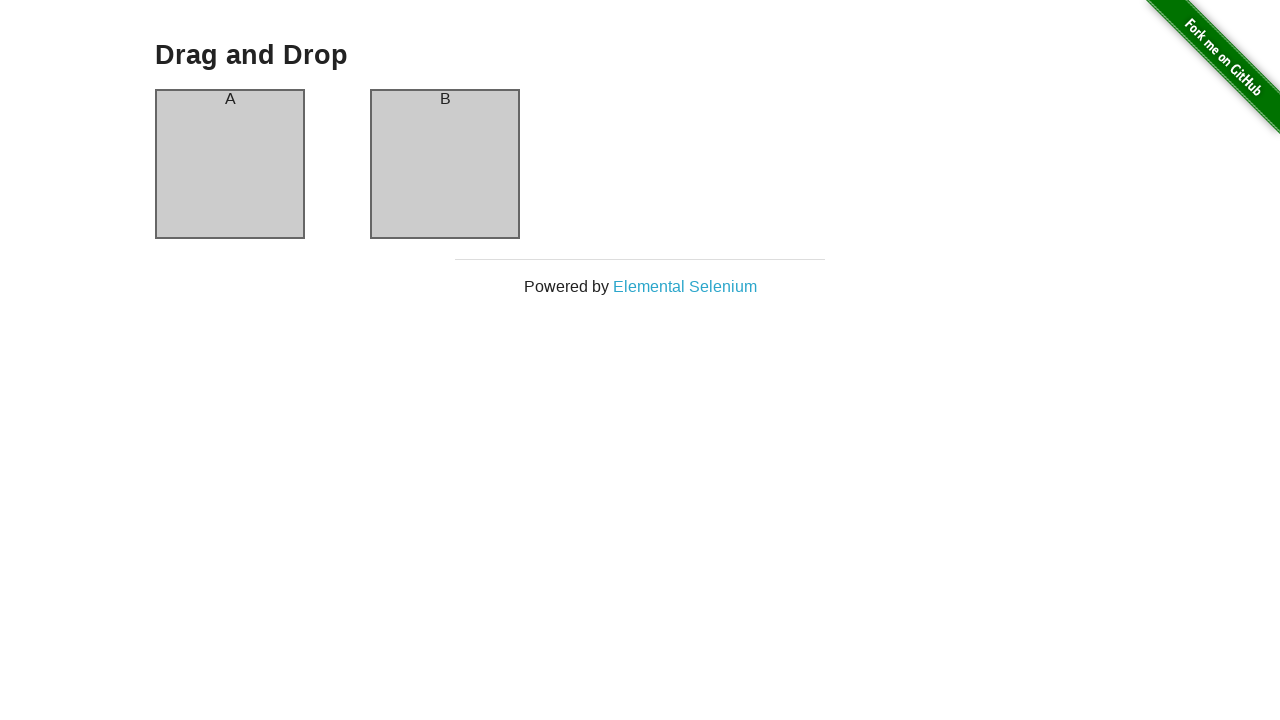

Page heading loaded and verified
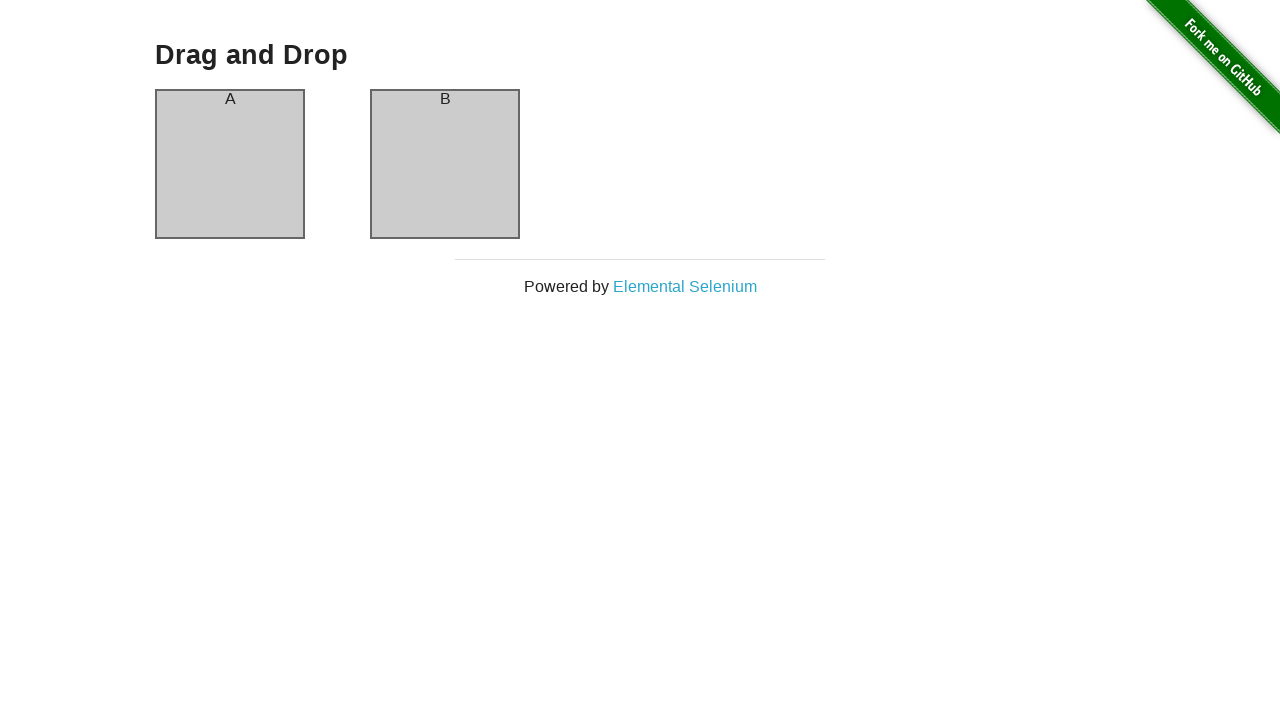

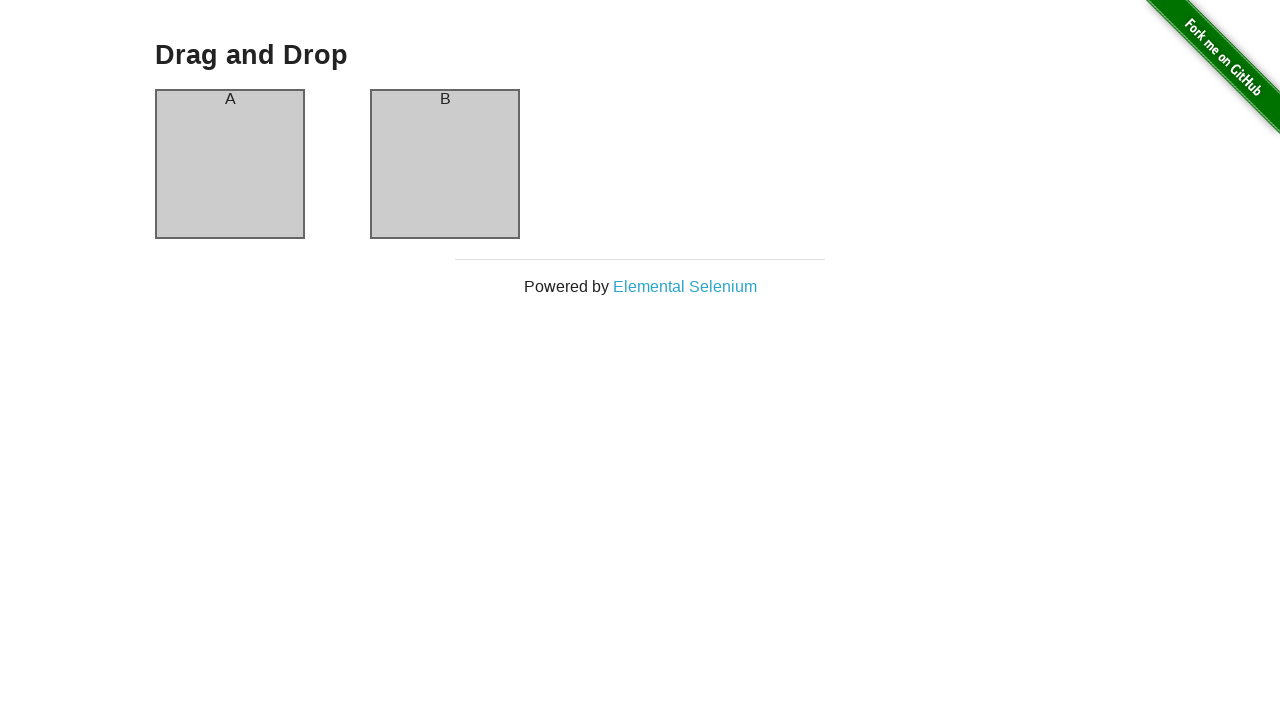